Tests single and multi-select dropdown functionality by selecting options from dropdown menus and verifying selections

Starting URL: https://syntaxprojects.com/basic-select-dropdown-demo-homework.php

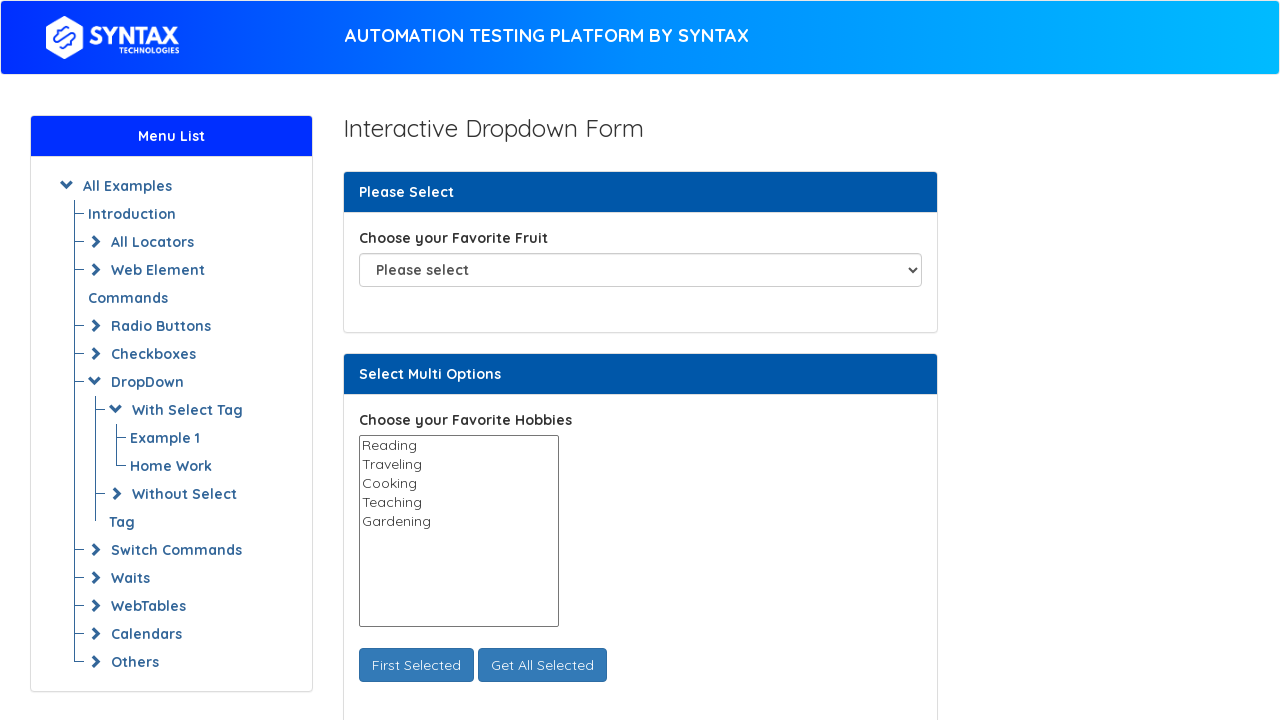

Selected 'Pear' from single-select fruit dropdown on select#fav_fruit_selector
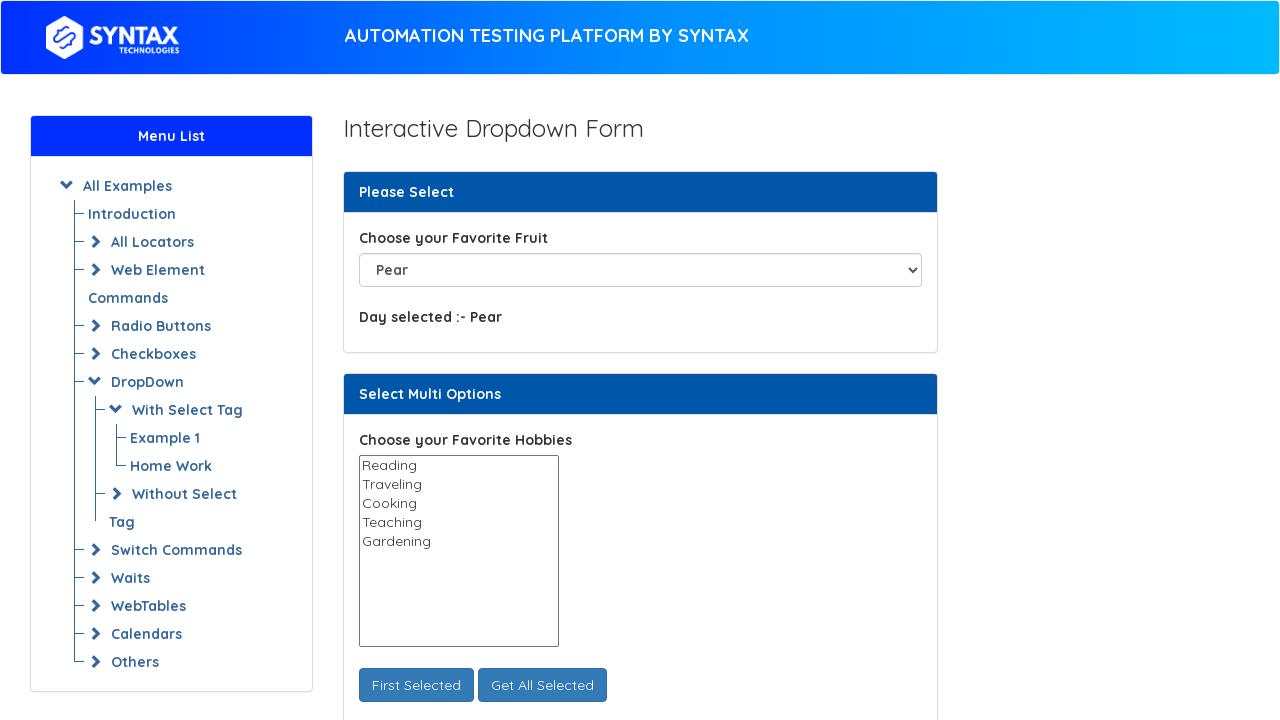

Selected multiple hobbies: Traveling, Cooking, and Gardening on select#select_multi_hobbies
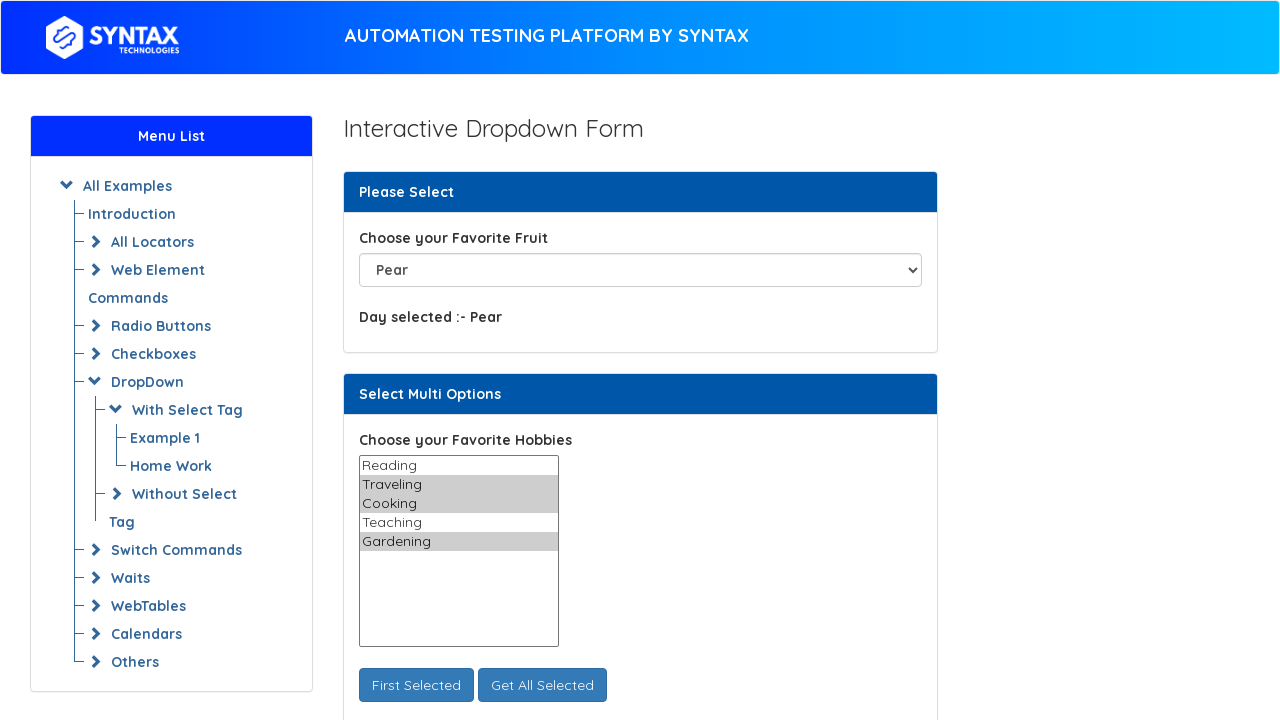

Clicked 'Get All Selected' button to display selections at (542, 685) on button#get_all
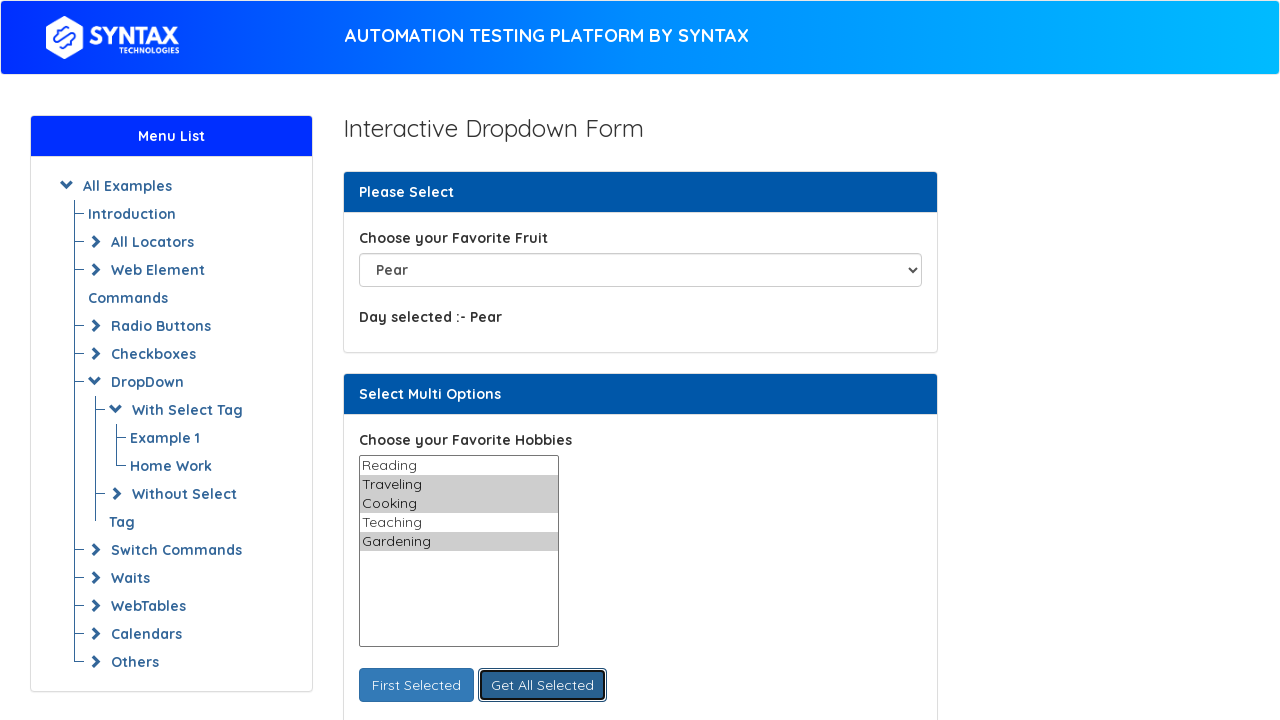

Waited 1000ms for results to display
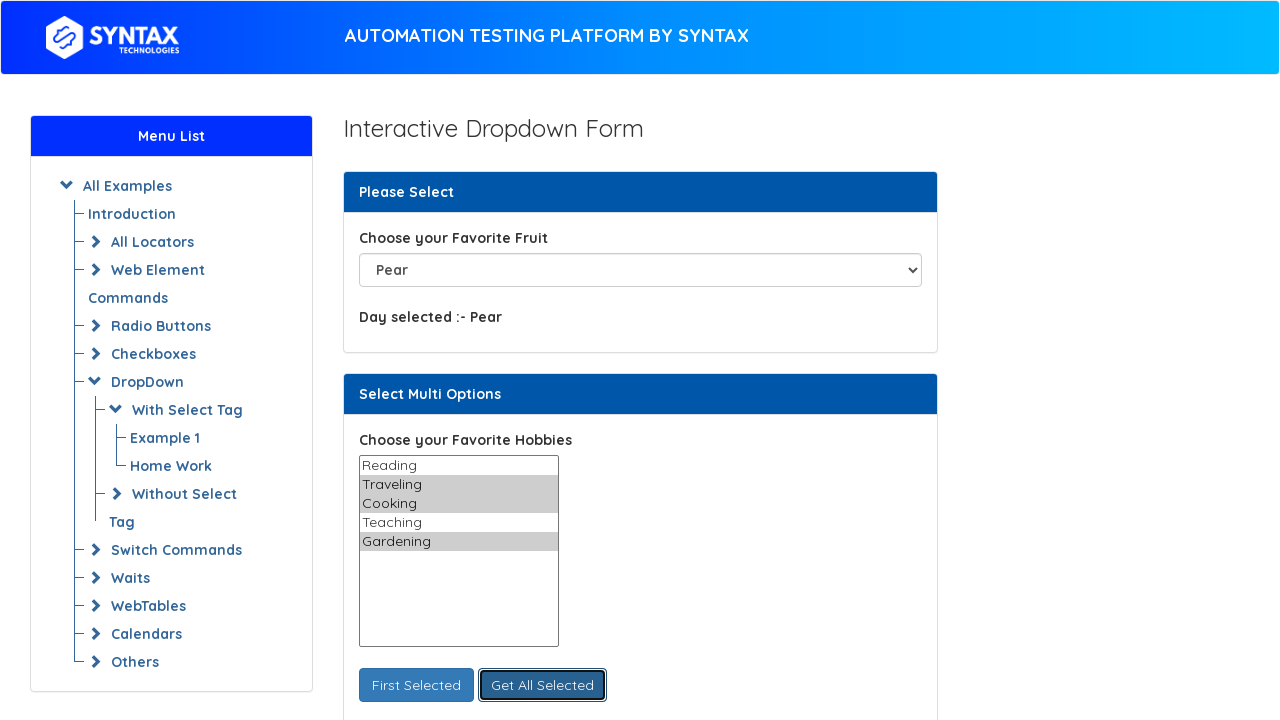

Deselected 'Traveling' hobby, keeping only Cooking and Gardening selected on select#select_multi_hobbies
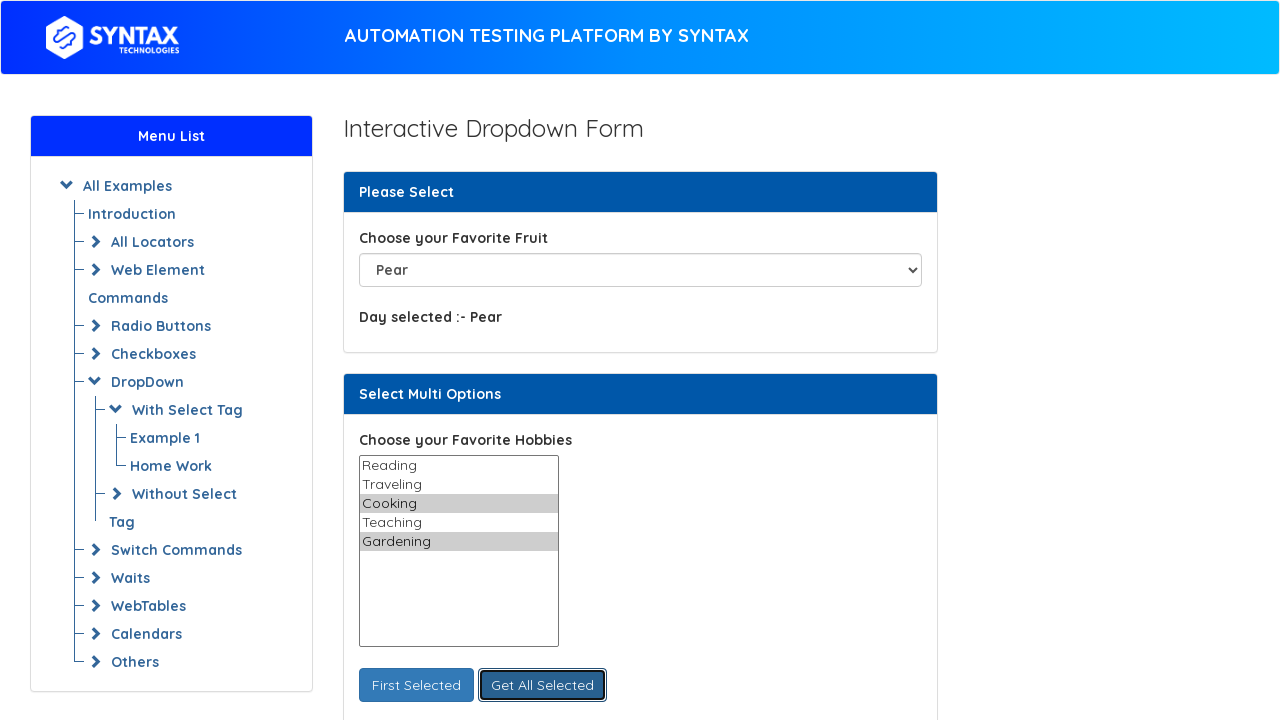

Clicked 'Get All Selected' button to display updated selections at (542, 685) on button#get_all
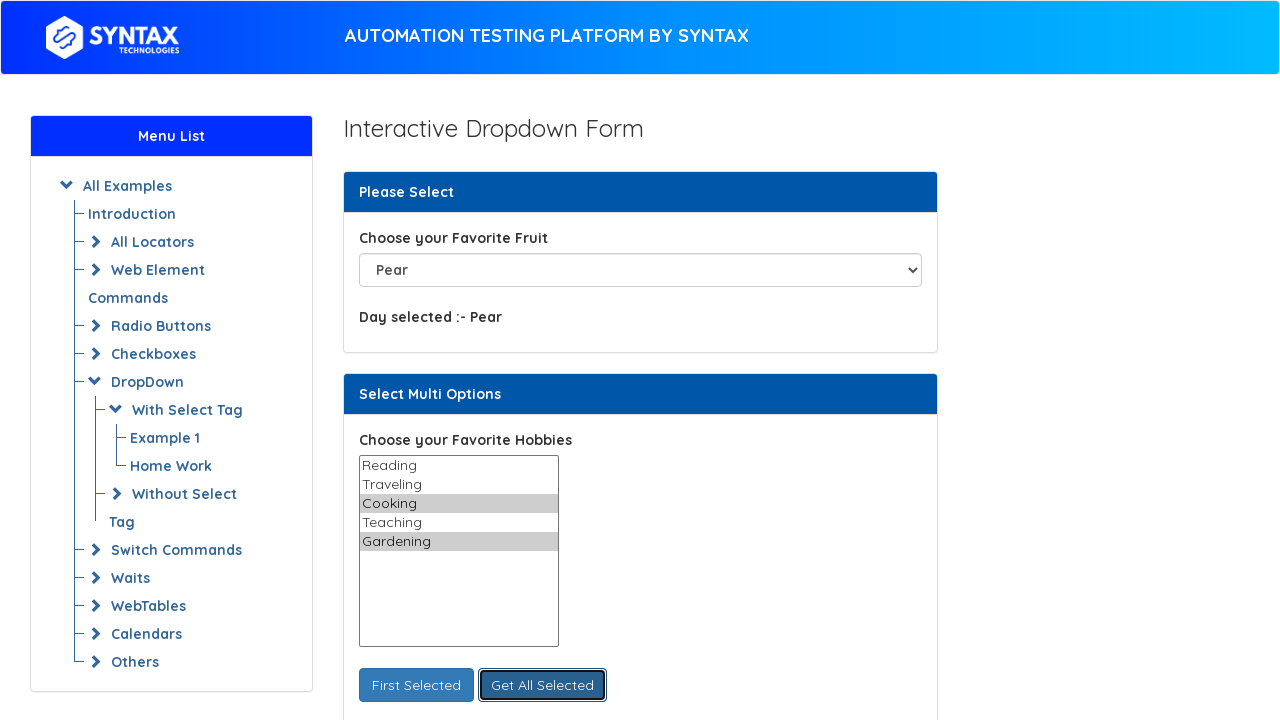

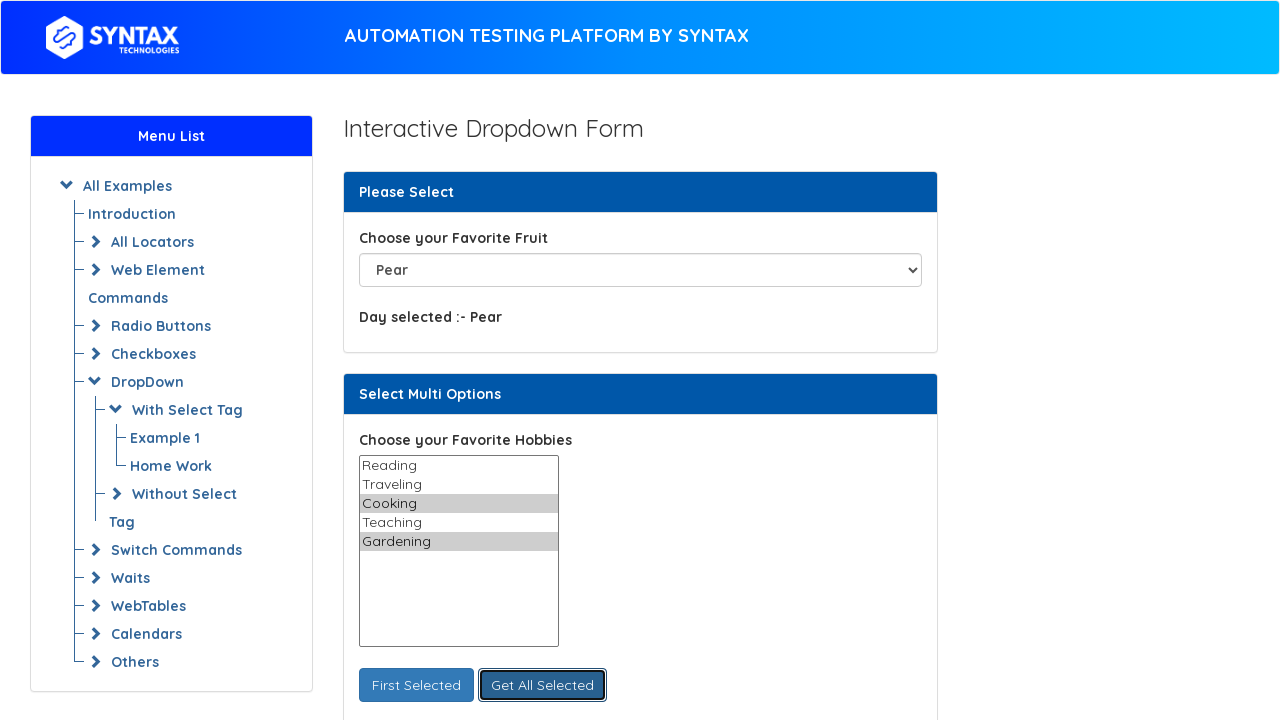